Tests adding a todo item to a sample todo application by typing text into the input field and pressing Enter, then verifying the item was added.

Starting URL: https://lambdatest.github.io/sample-todo-app/

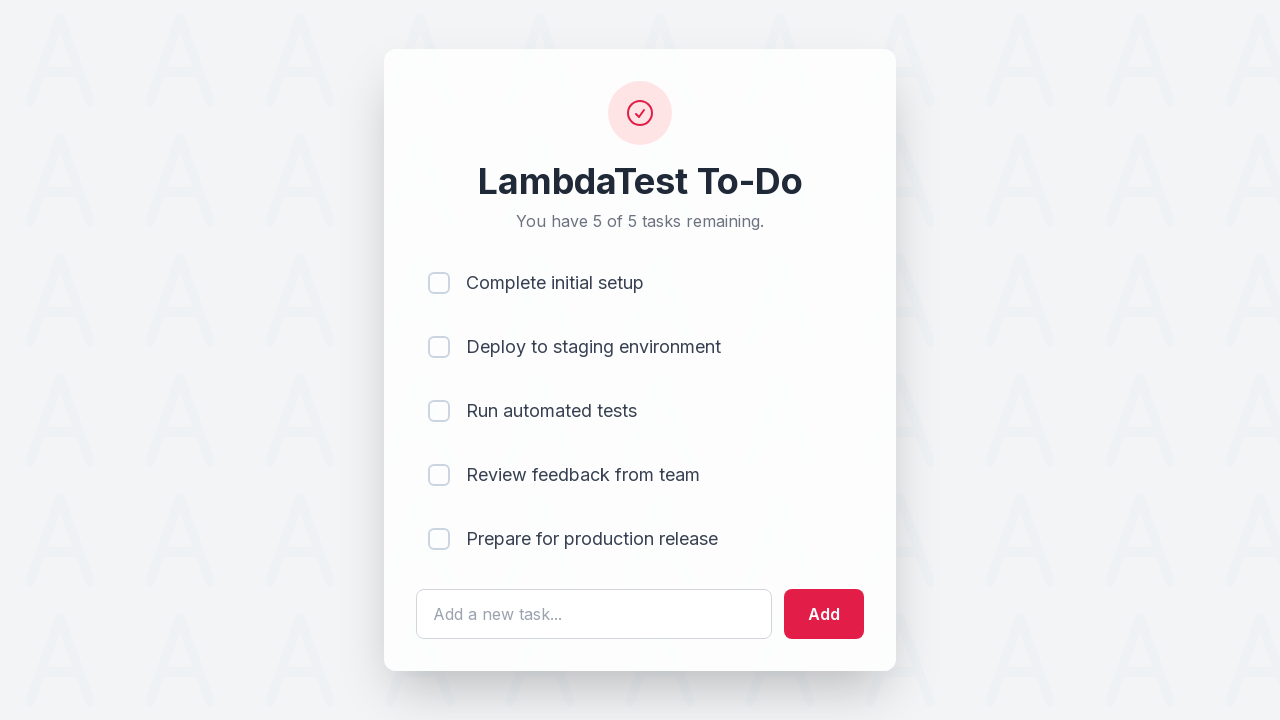

Filled todo input field with 'Learn Playwright Testing' on #sampletodotext
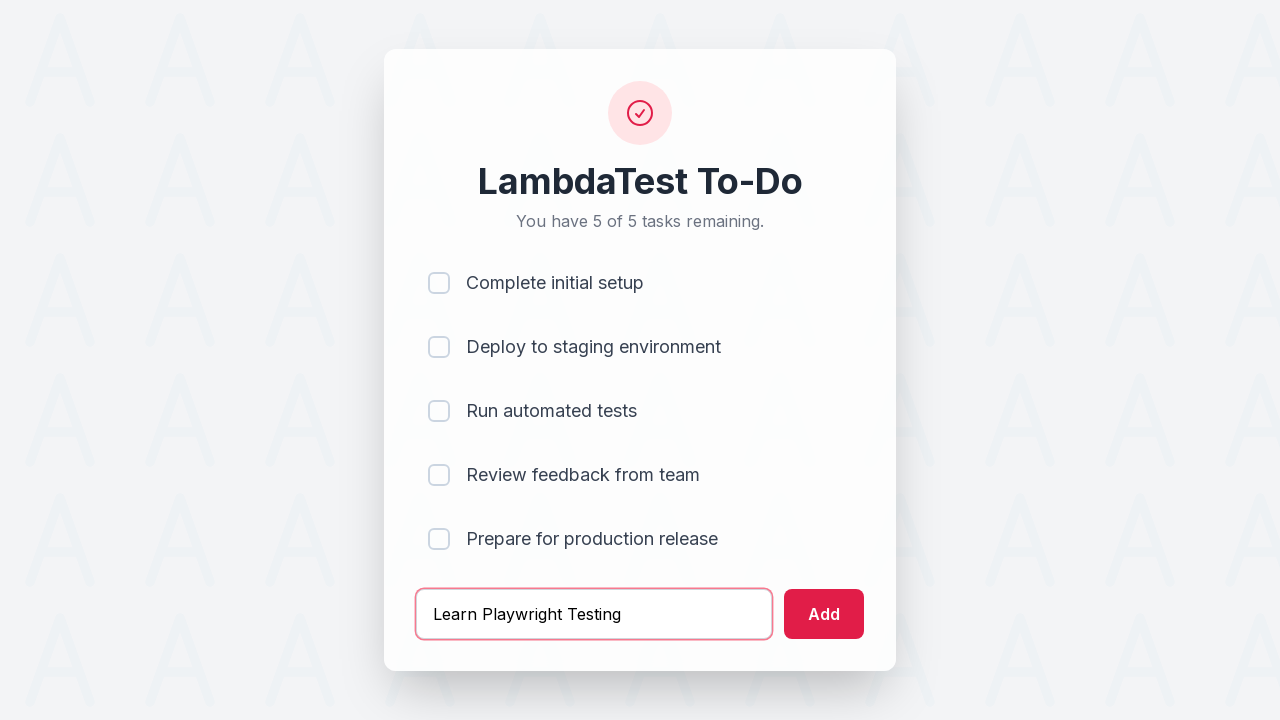

Pressed Enter to add the todo item on #sampletodotext
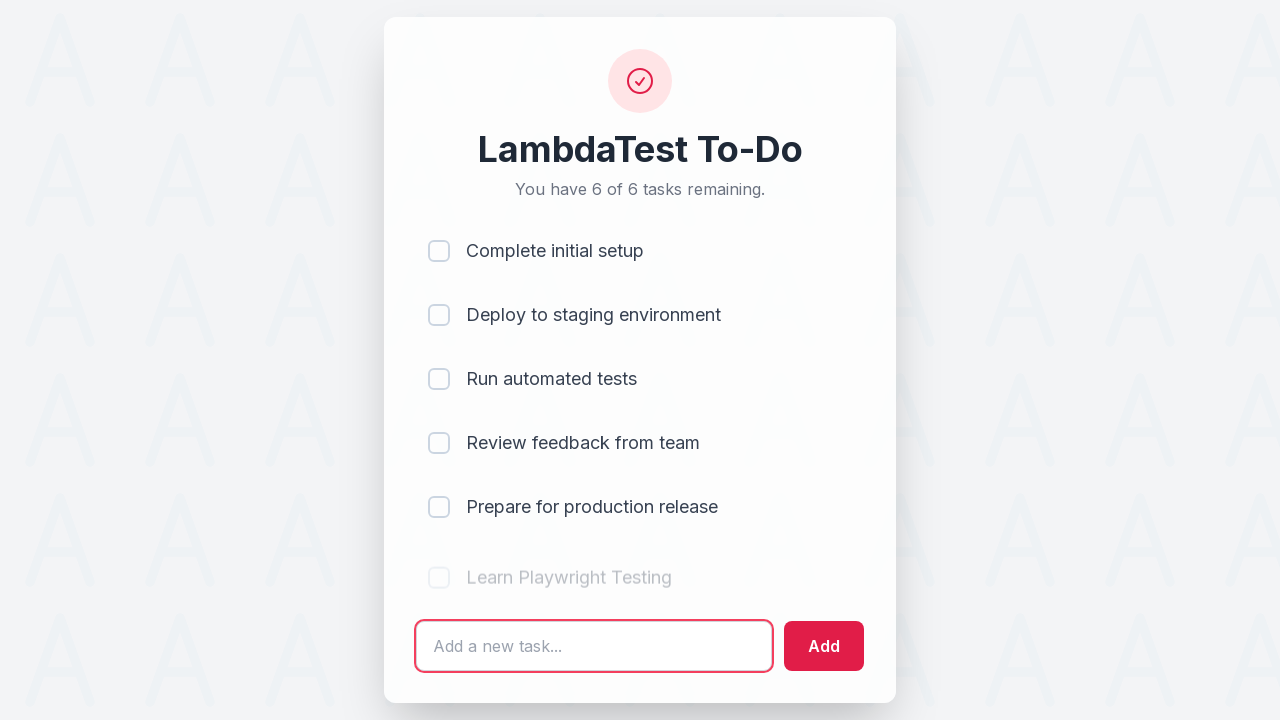

Verified new todo item appeared in the list
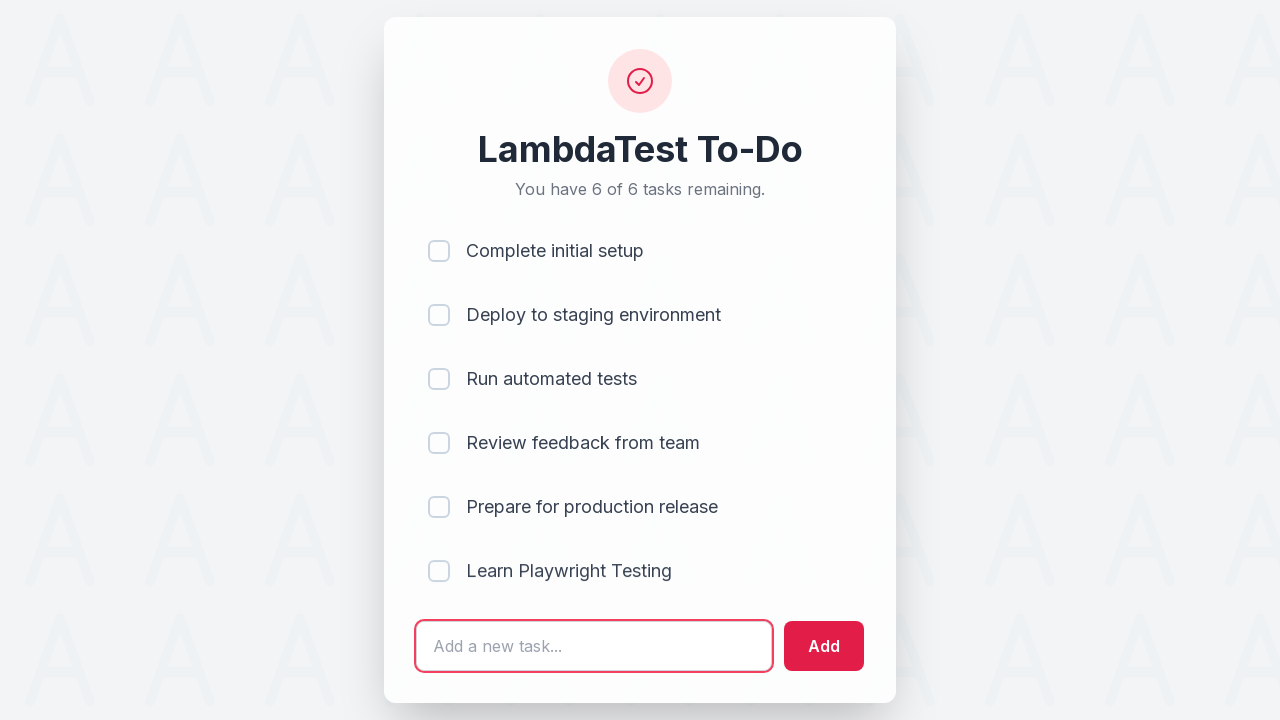

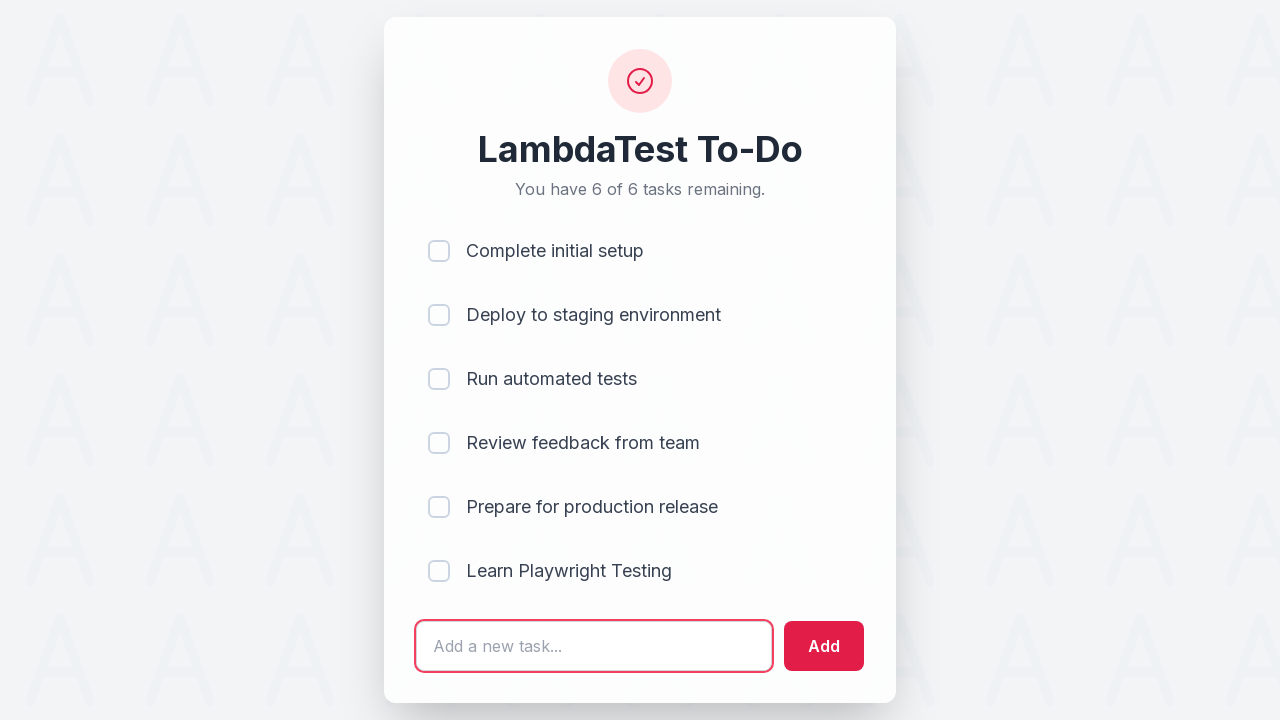